Tests text input field by entering text and verifying it was correctly entered into the input field

Starting URL: https://seleniumbase.io/demo_page

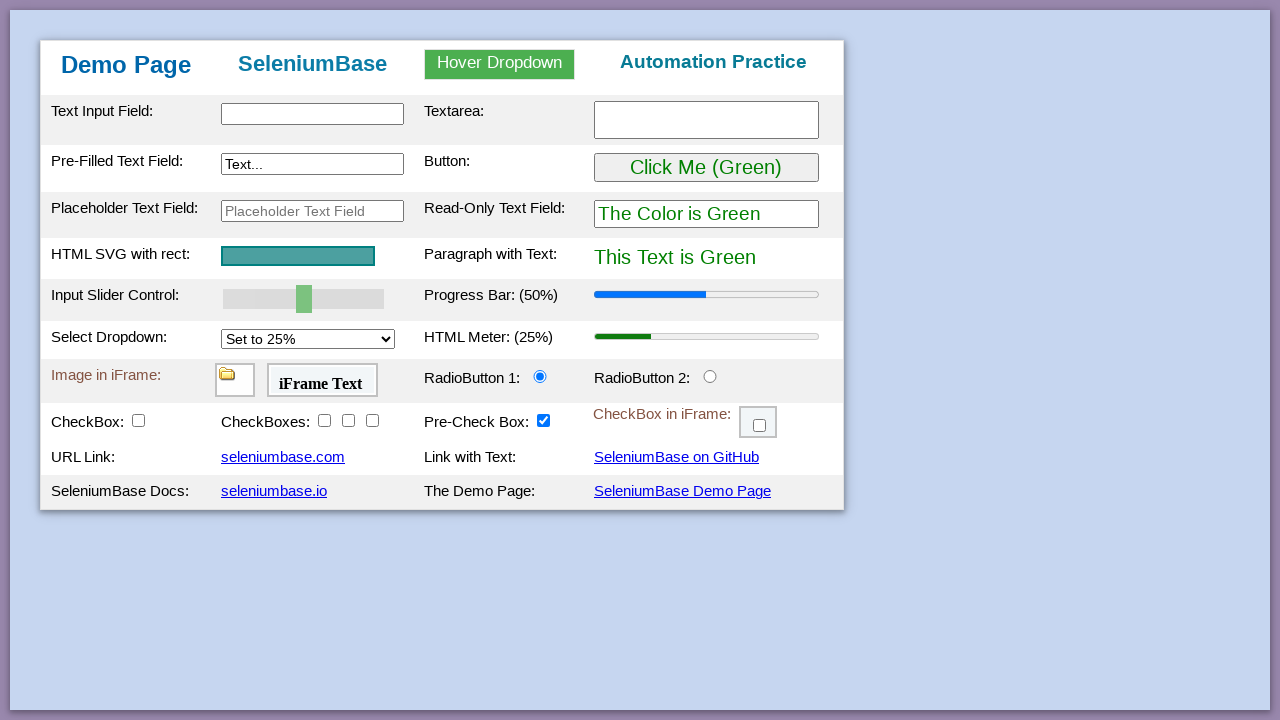

Filled text input field with 'MAPS is boring' on #myTextInput
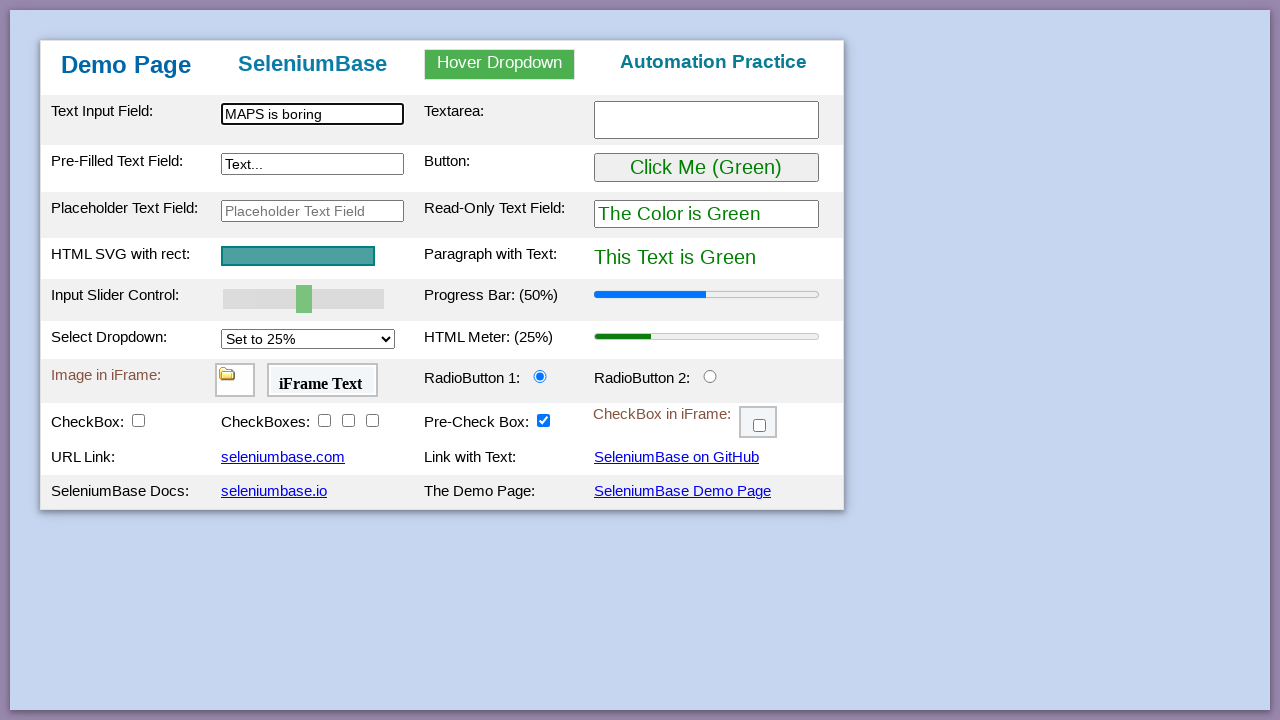

Retrieved text input field value
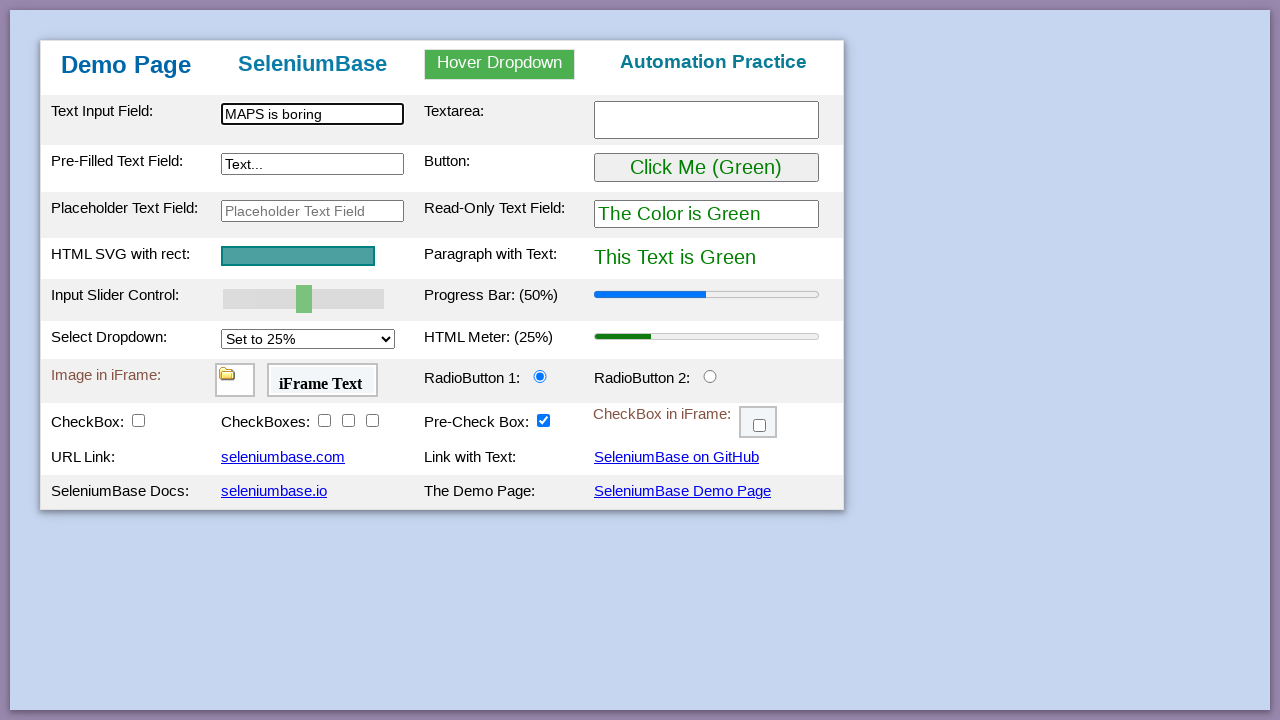

Verified text input field contains 'MAPS is boring'
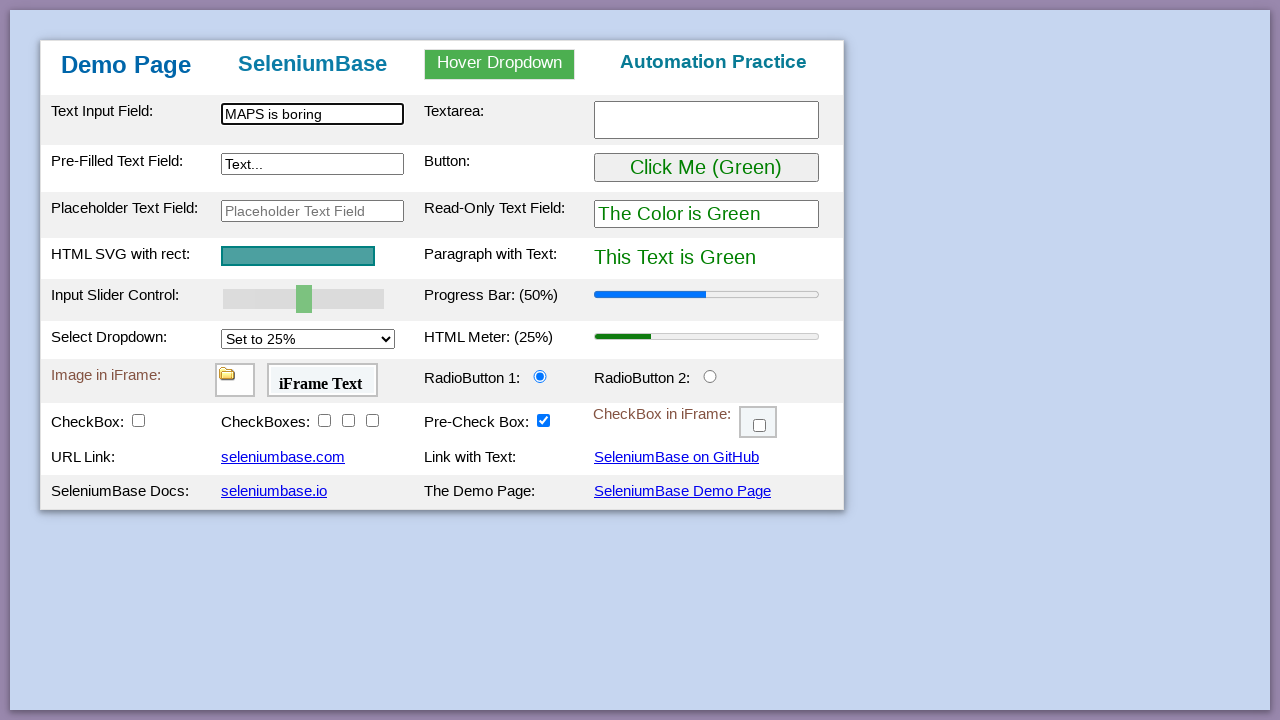

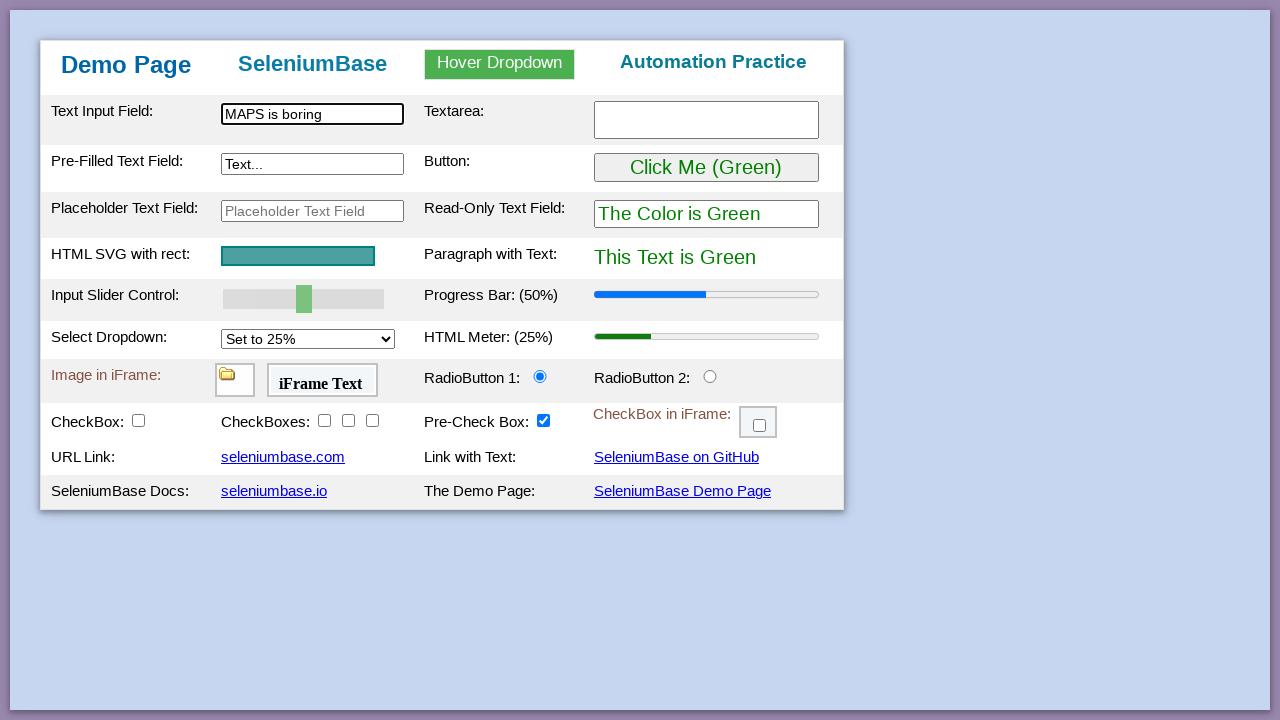